Navigates through W3Schools Java tutorial pages by clicking navigation links and testing browser back/forward functionality

Starting URL: https://www.w3schools.com/java/

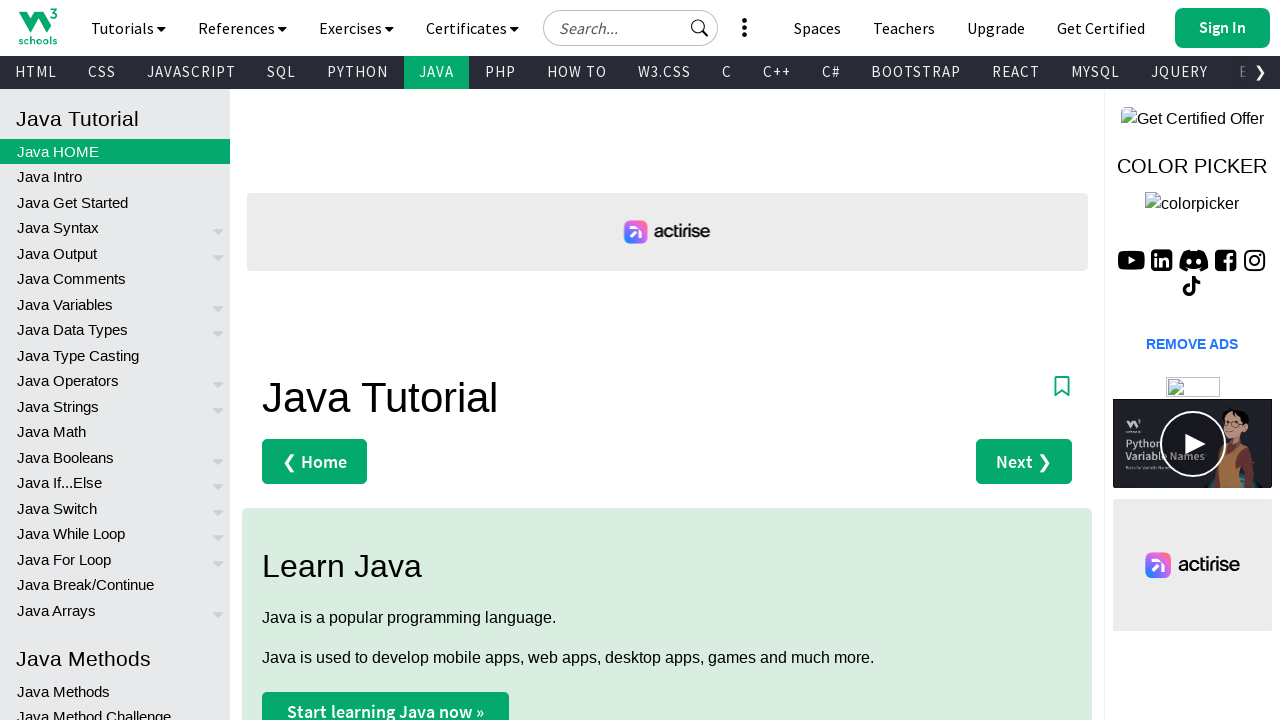

Clicked first subtopic navigation link in W3Schools Java tutorial at (36, 72) on #subtopnav > a.ga-nav.subtopnav_firstitem
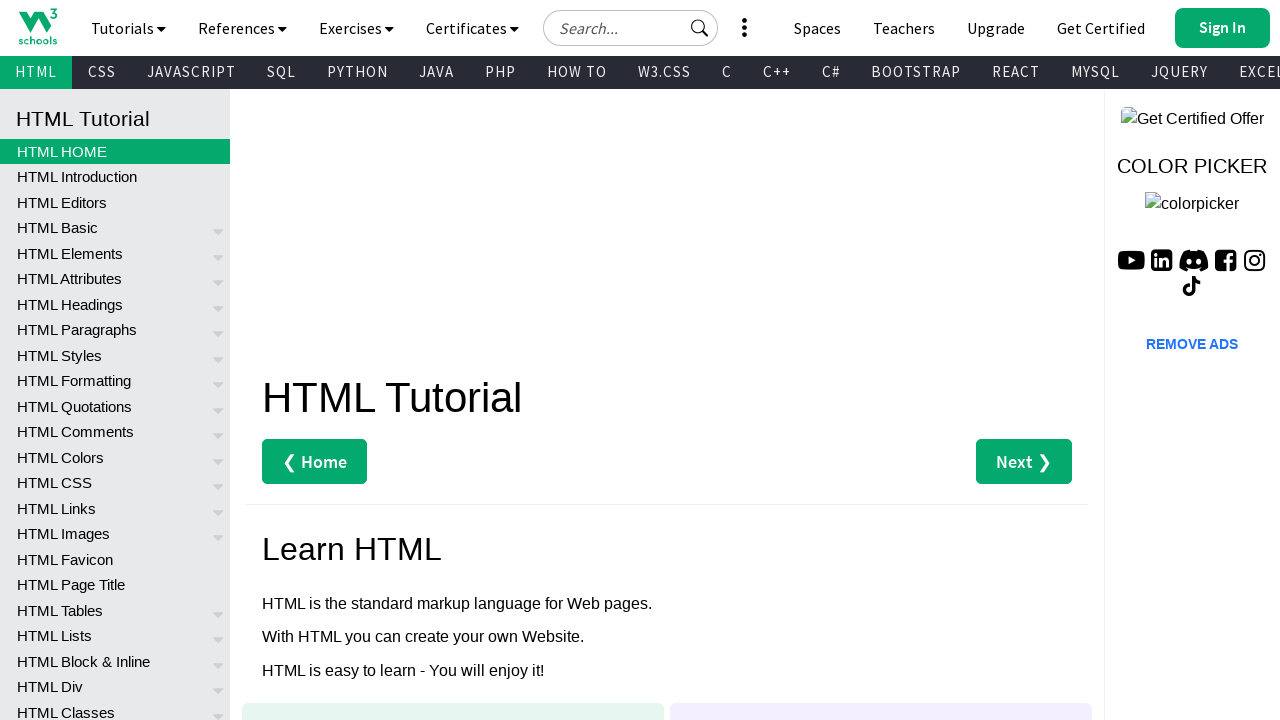

Next button on first page loaded
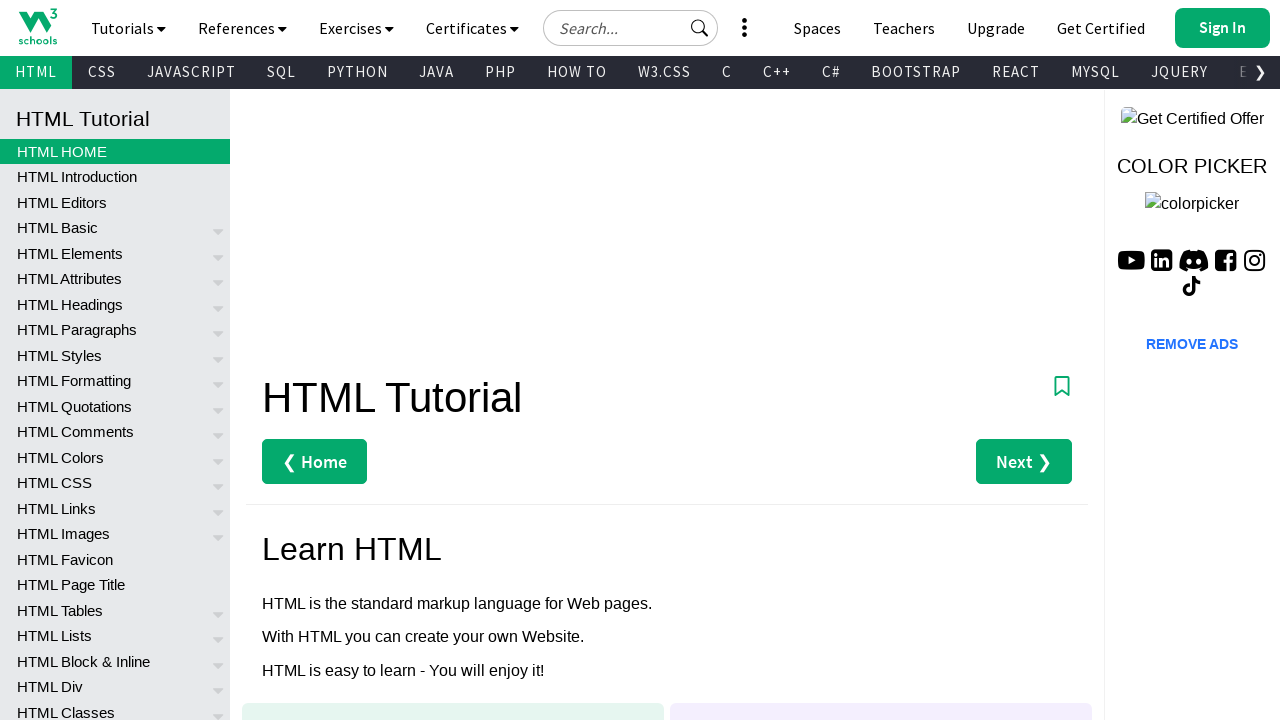

Clicked Next button on first page at (1024, 462) on #main > div:nth-child(3) > a.w3-right.w3-btn
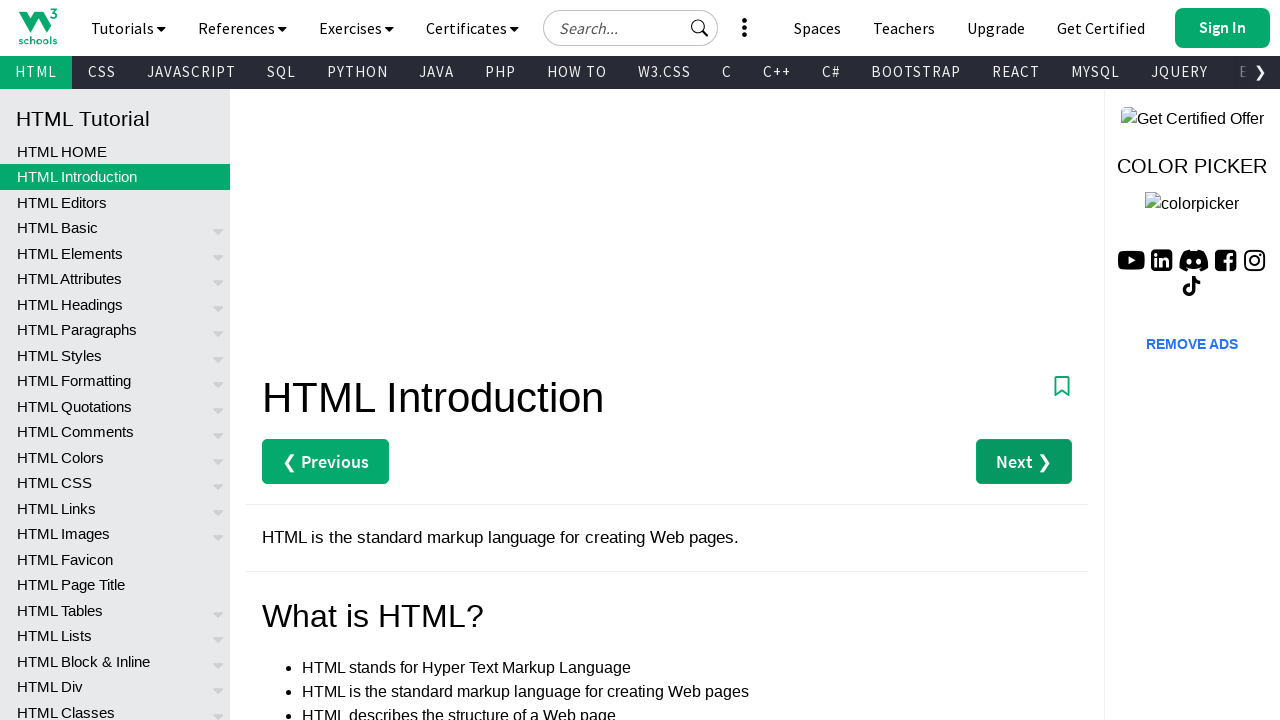

Next button on second page loaded
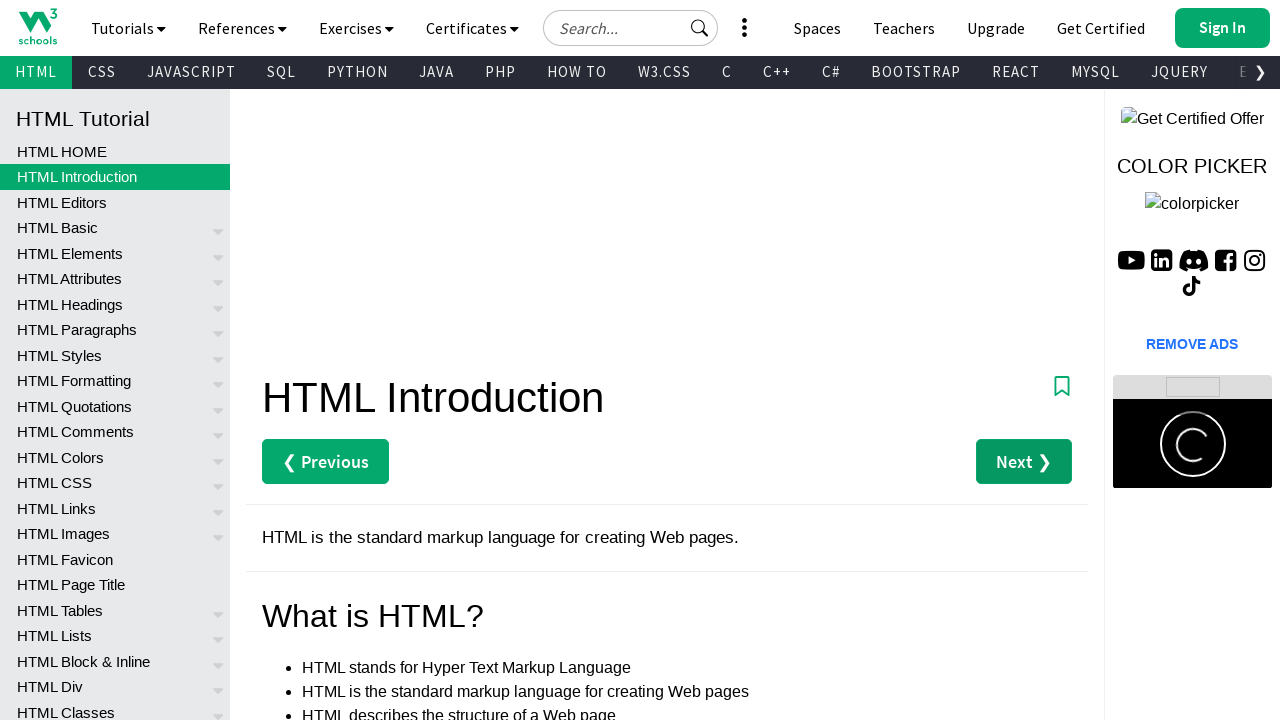

Clicked Next button on second page at (1024, 462) on #main > div:nth-child(3) > a.w3-right.w3-btn
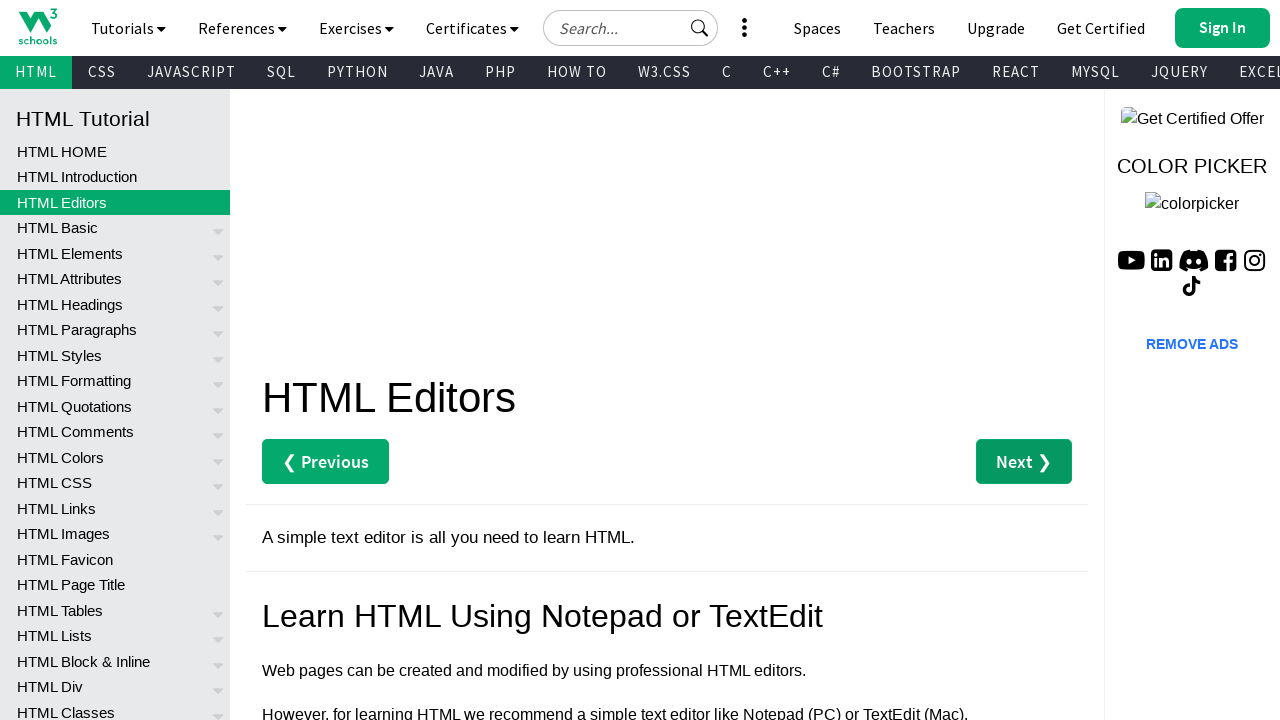

Next button on third page loaded
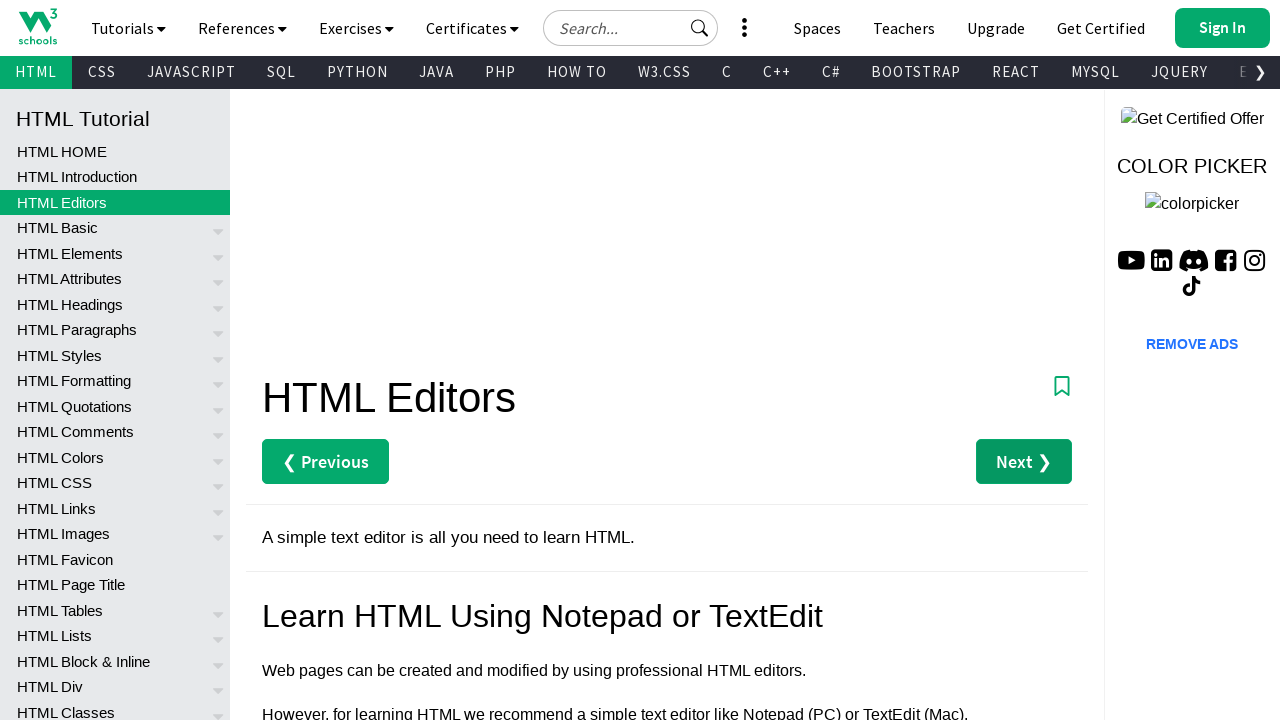

Clicked Next button on third page at (1024, 462) on #main > div:nth-child(3) > a.w3-right.w3-btn
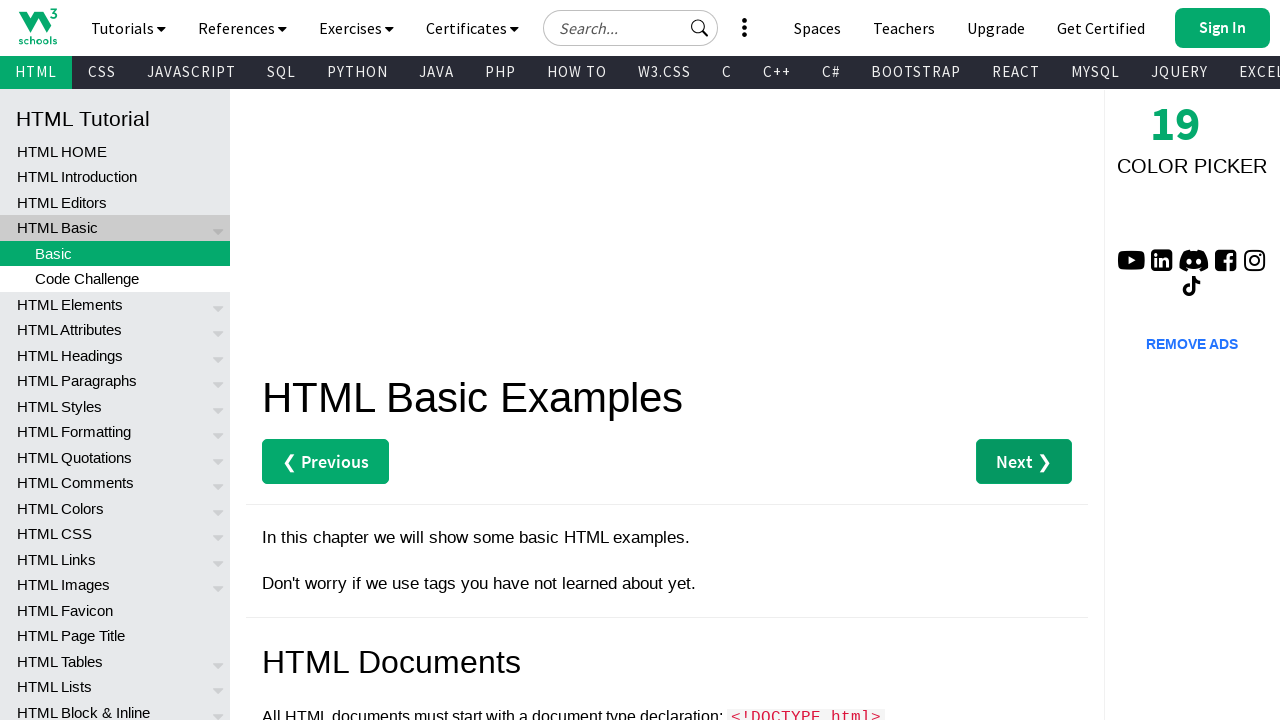

Navigated back one page using browser back button
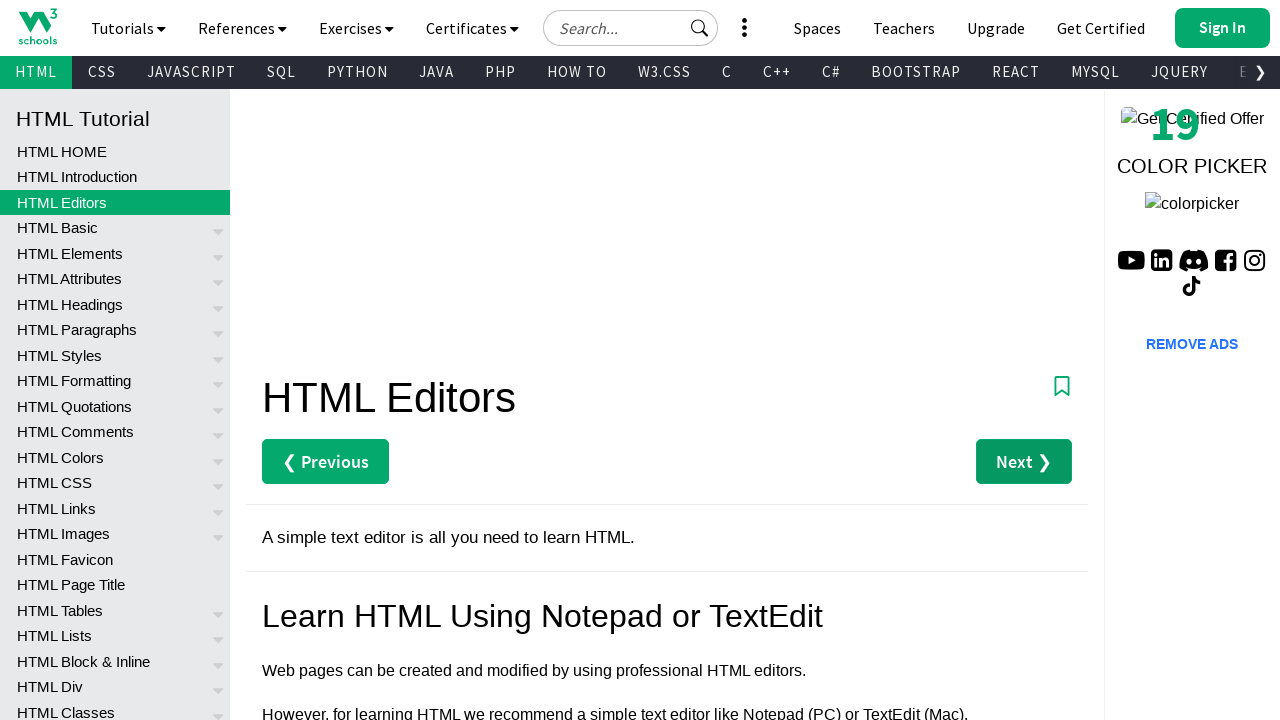

Navigated back one page using browser back button
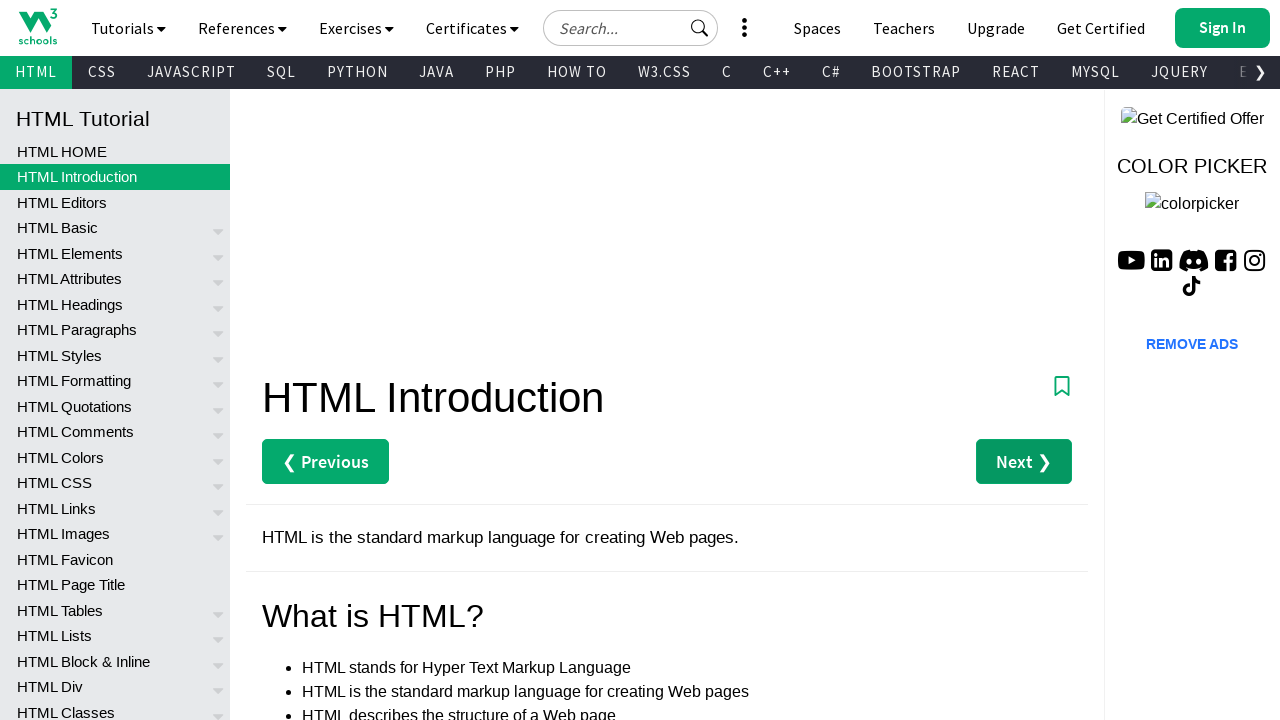

Navigated back one page using browser back button
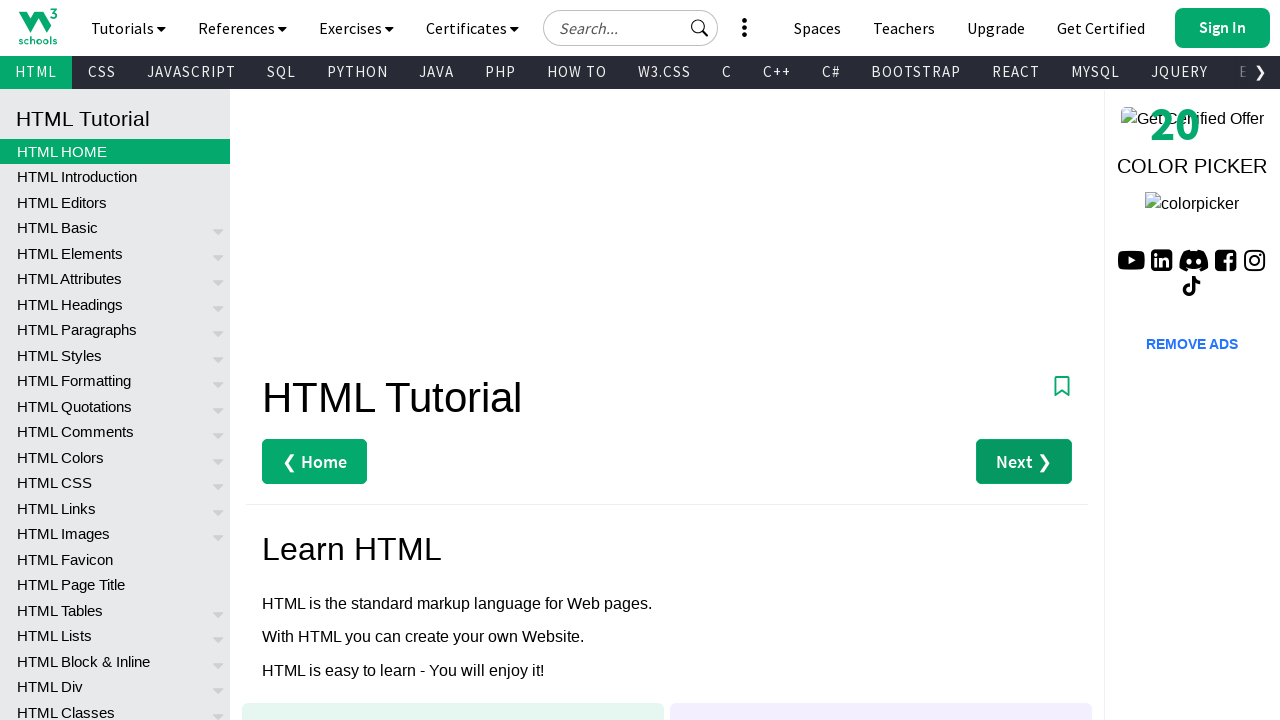

Navigated forward one page using browser forward button
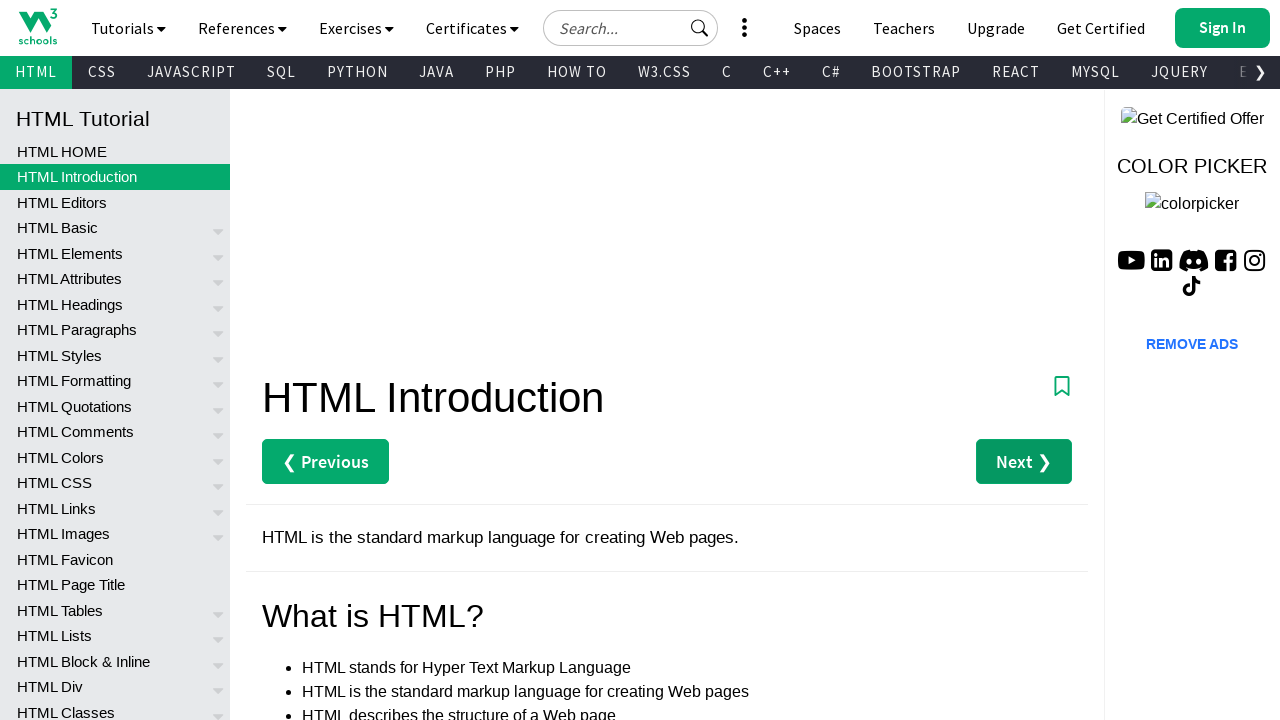

Navigated forward one page using browser forward button
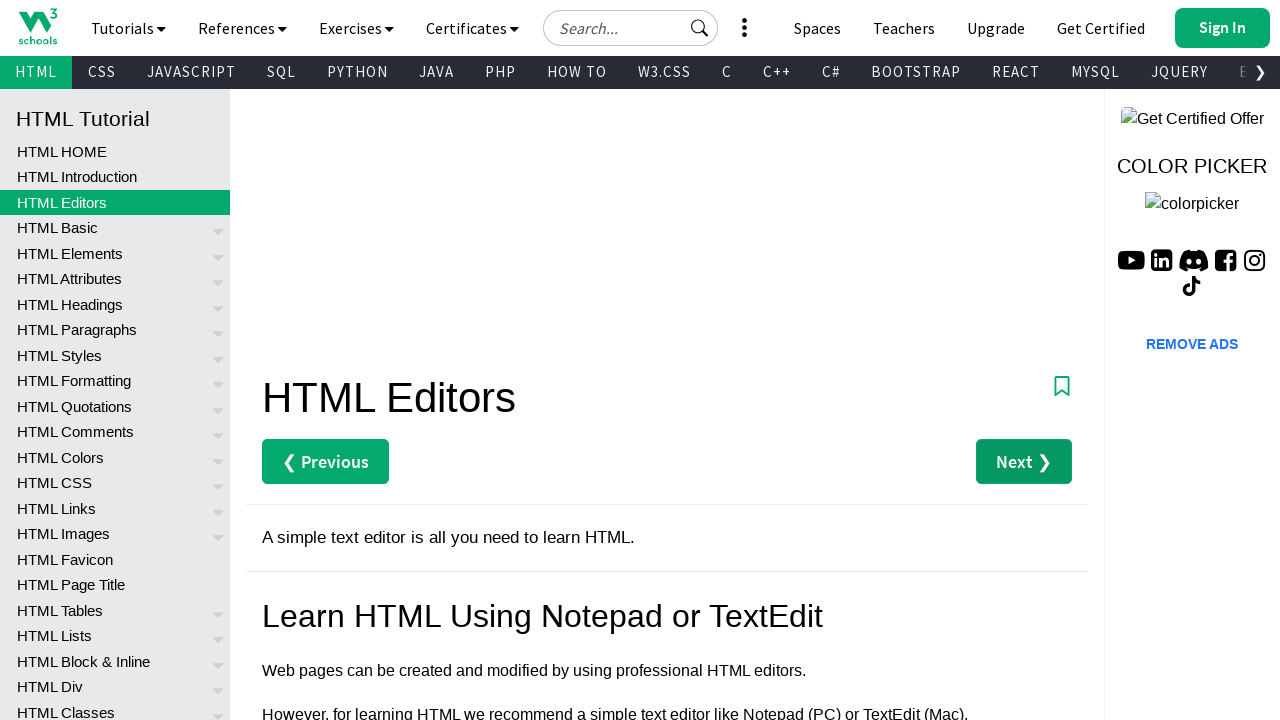

Navigated forward one page using browser forward button
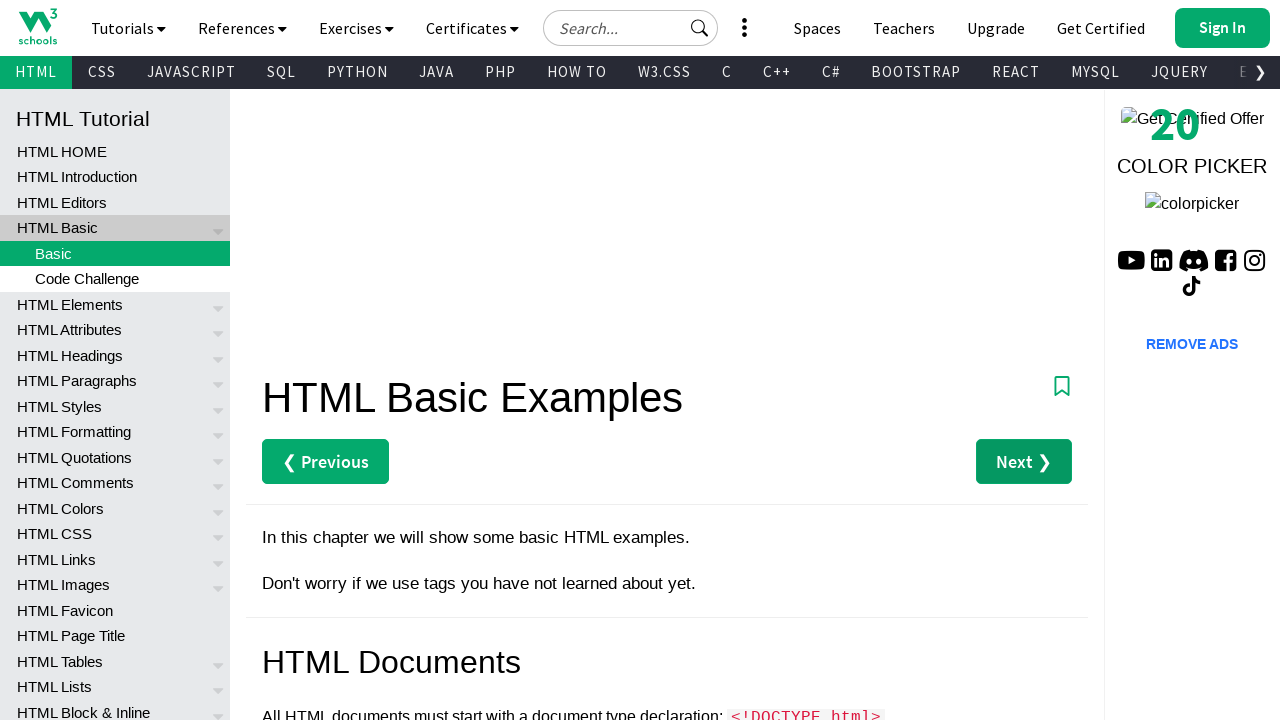

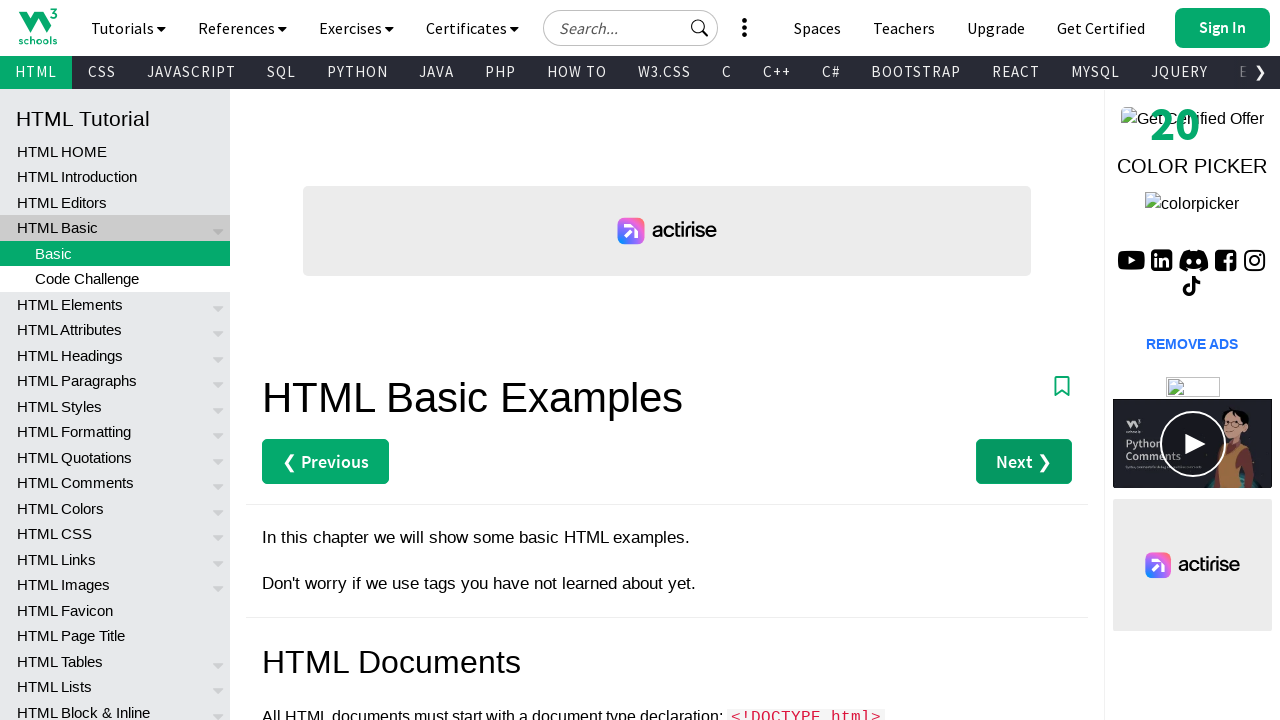